Tests page scrolling functionality by scrolling down 1000 pixels on a job search website using JavaScript execution

Starting URL: https://www.foundit.in/

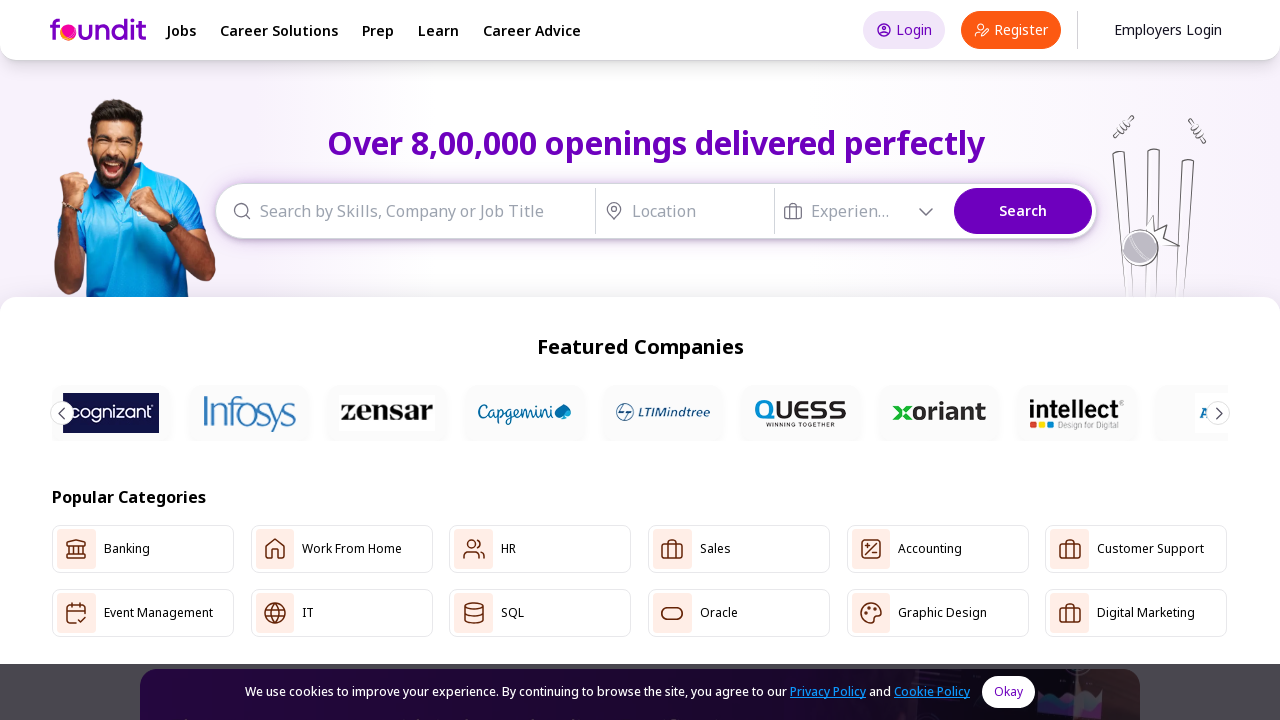

Scrolled down 1000 pixels on the job search website using JavaScript
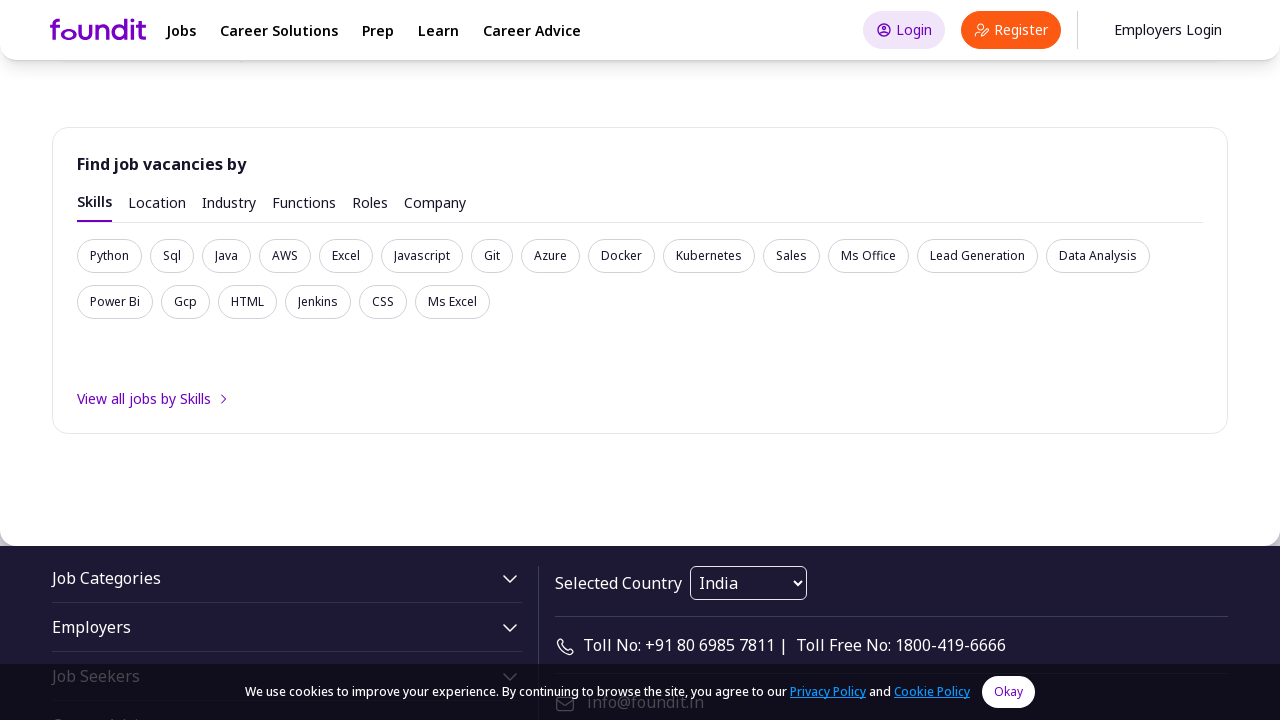

Waited 2 seconds for scroll animation and content to load
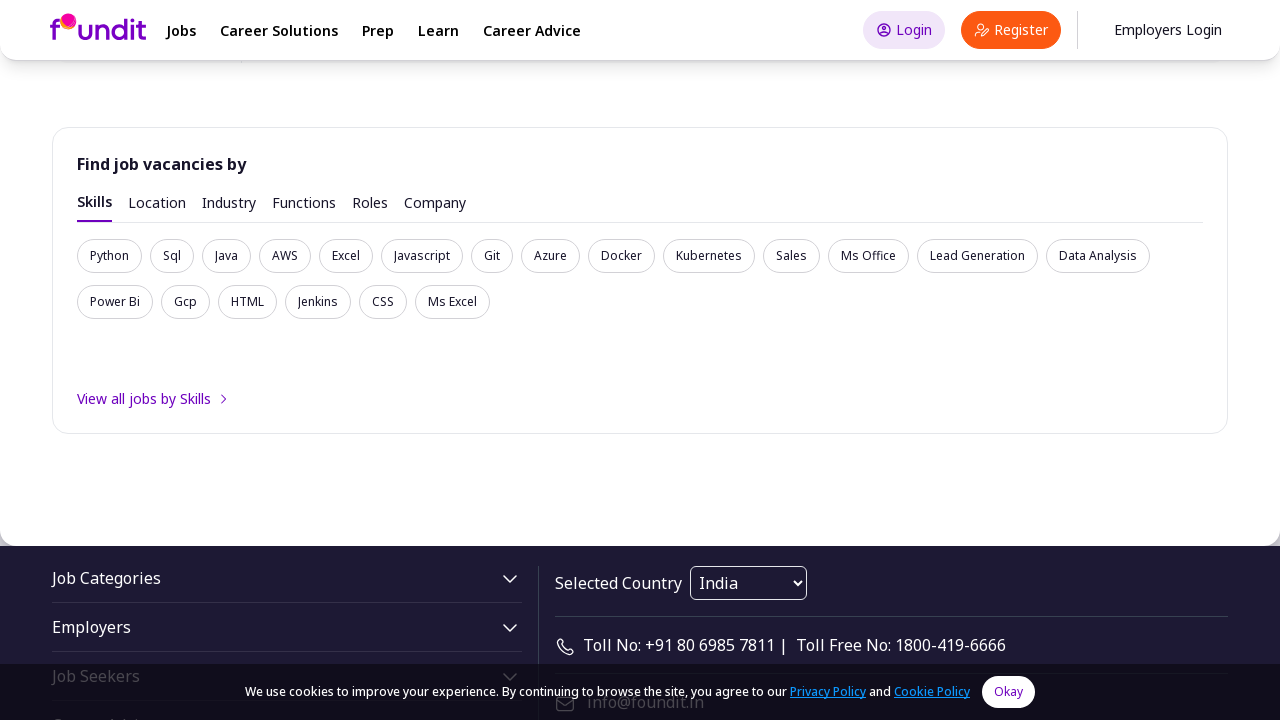

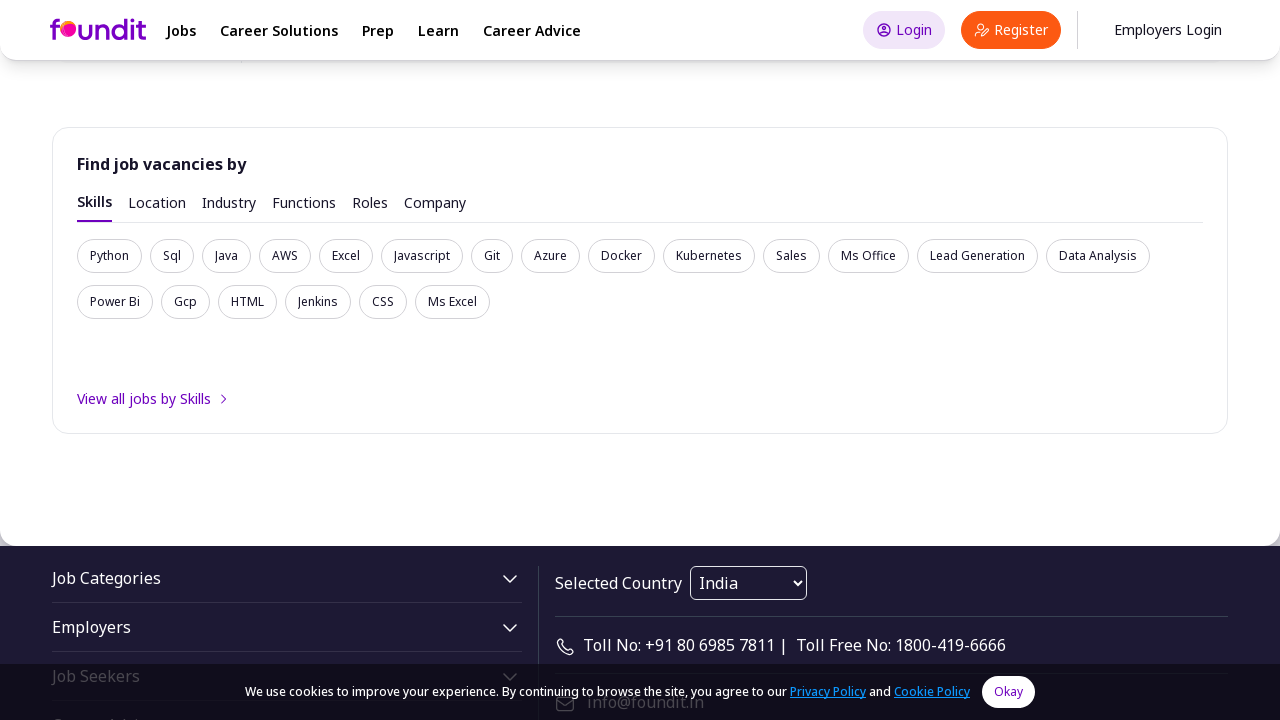